Tests right-click (context click) functionality on DemoQA by navigating to the Buttons page and performing a right-click action to verify the success message appears.

Starting URL: https://demoqa.com/

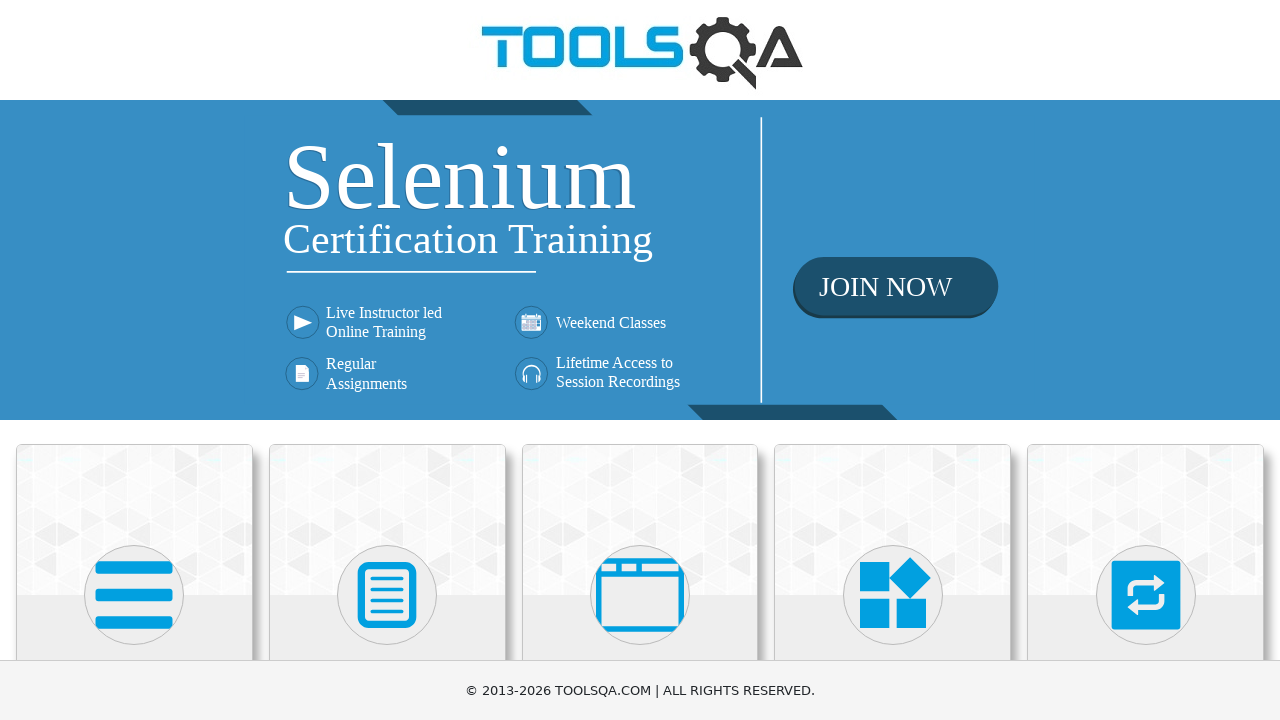

Clicked on Elements card at (134, 360) on xpath=//h5[text()='Elements']
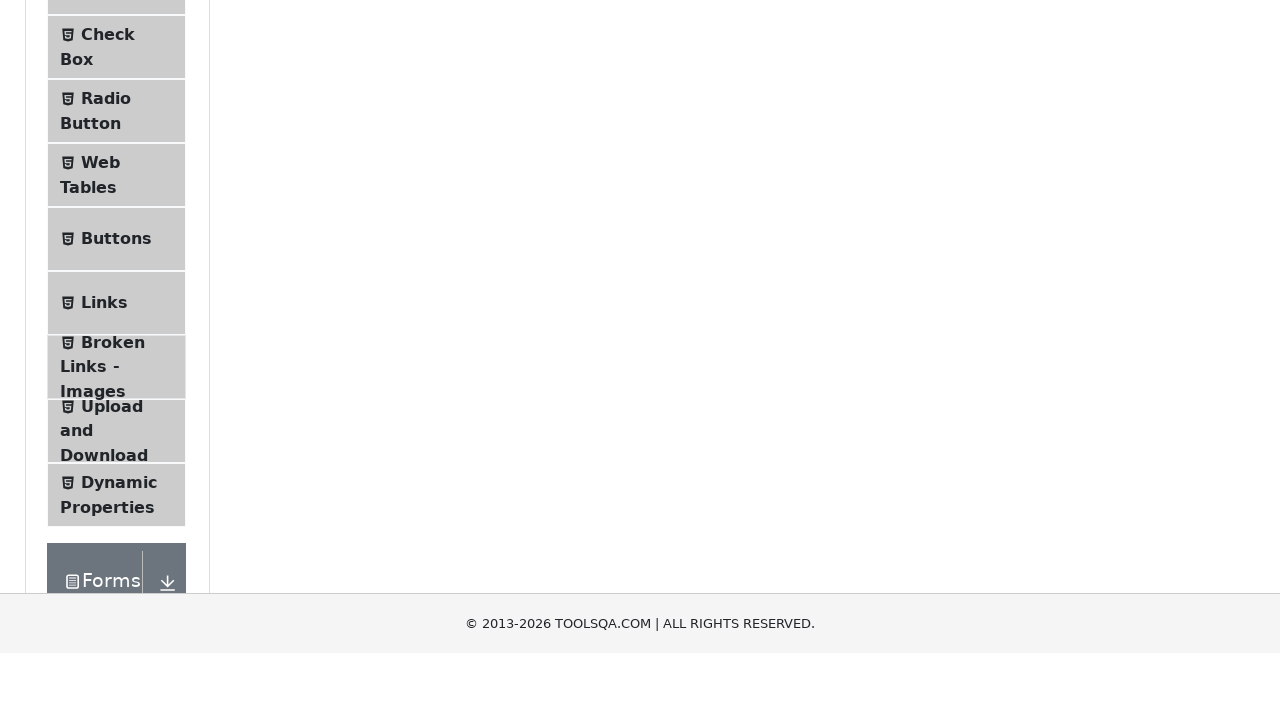

Clicked on Buttons menu item at (116, 517) on xpath=//span[@class='text' and text()='Buttons']
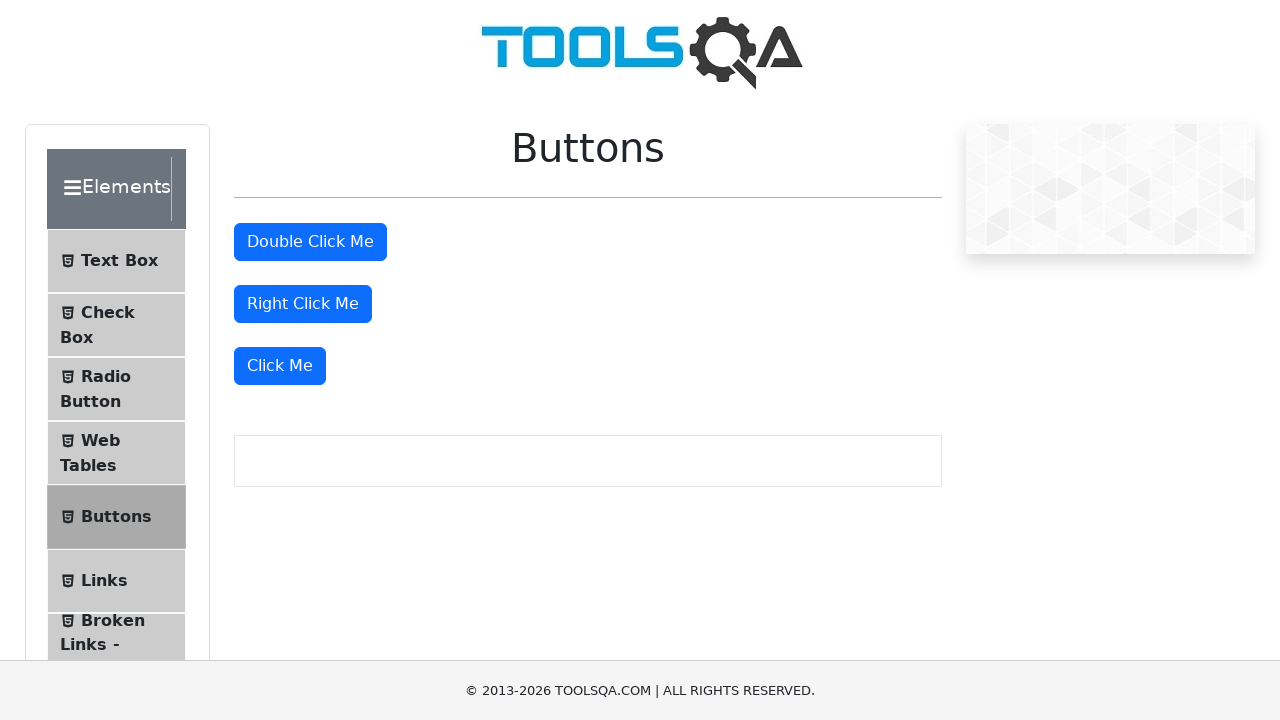

Performed right-click on the button at (303, 304) on #rightClickBtn
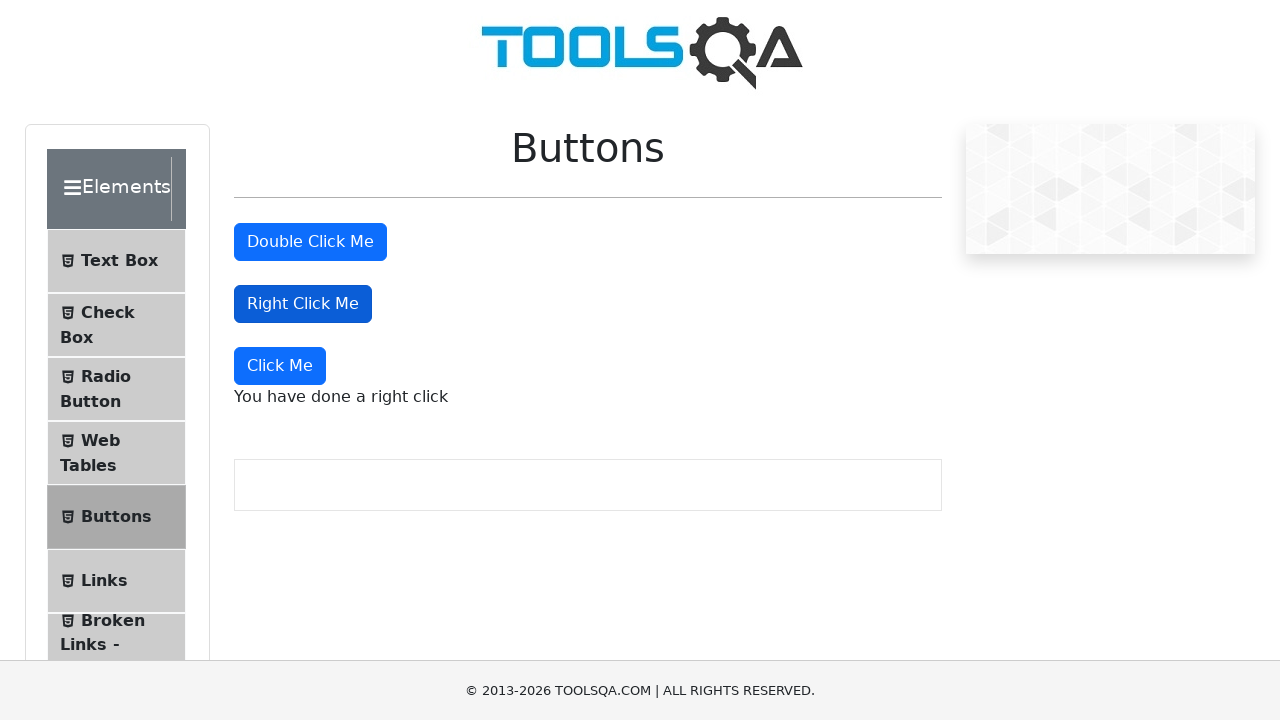

Right-click success message appeared
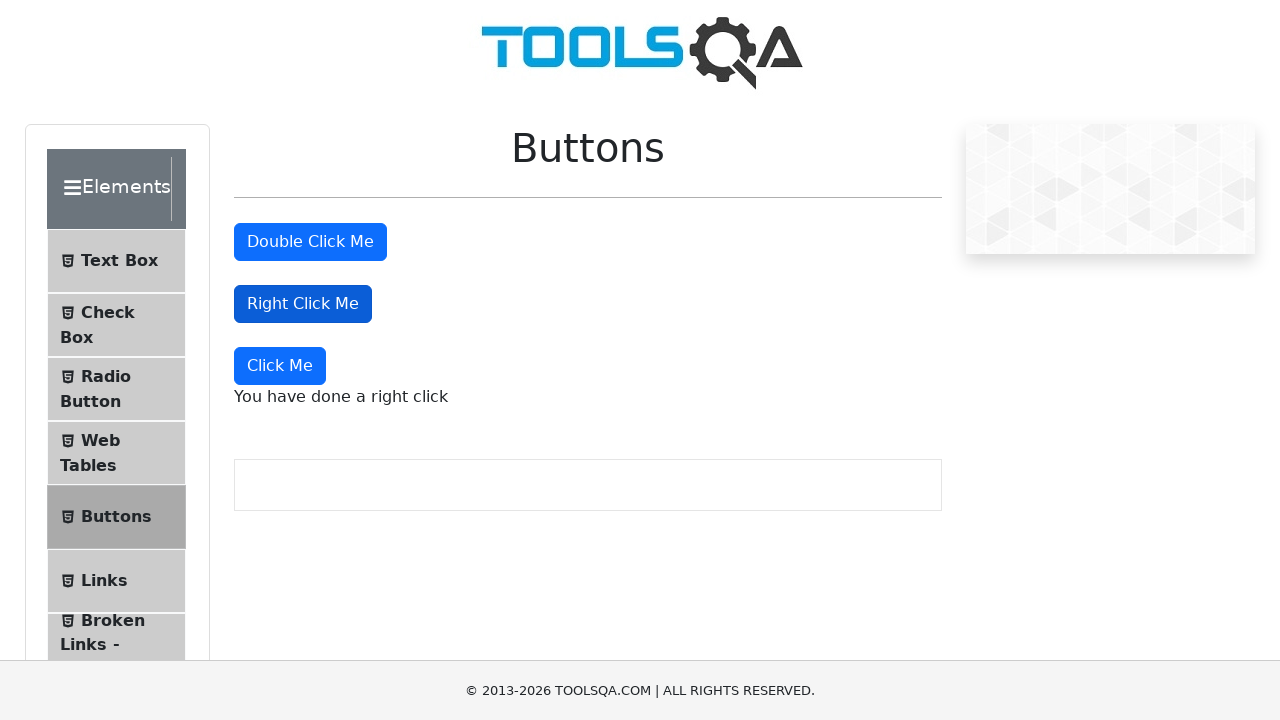

Retrieved right-click message text content
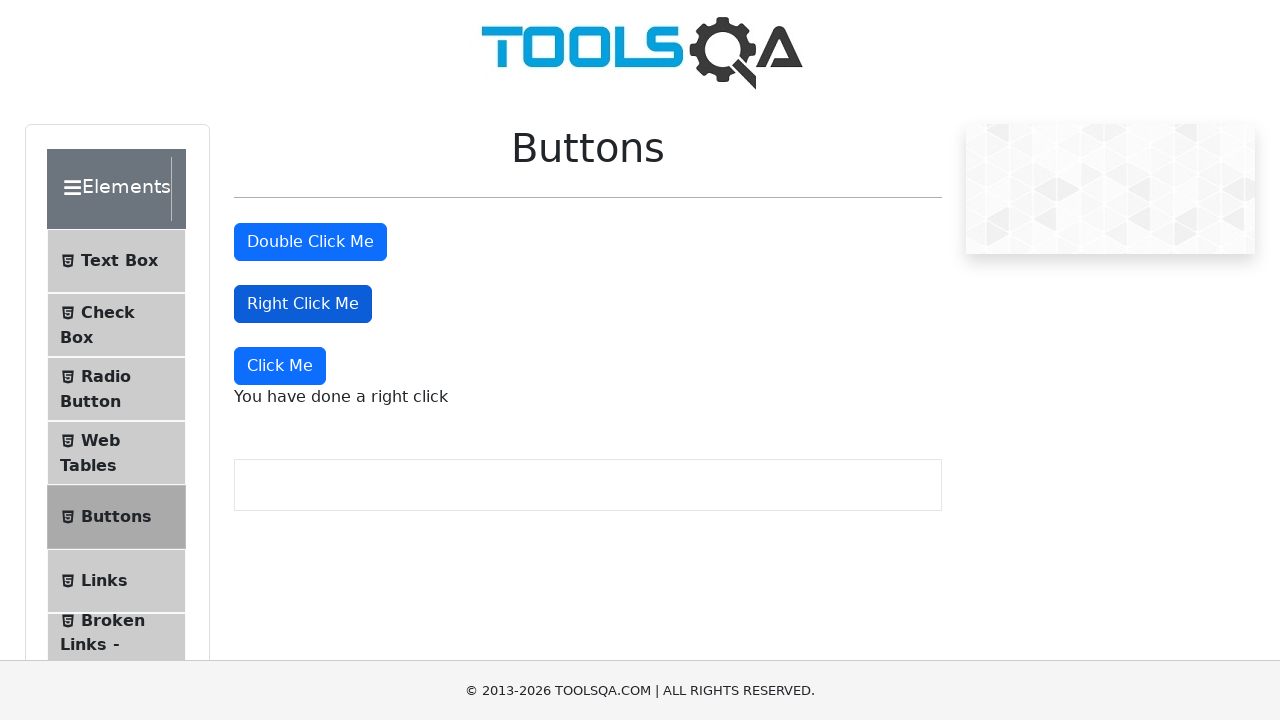

Verified right-click message is correct: 'You have done a right click'
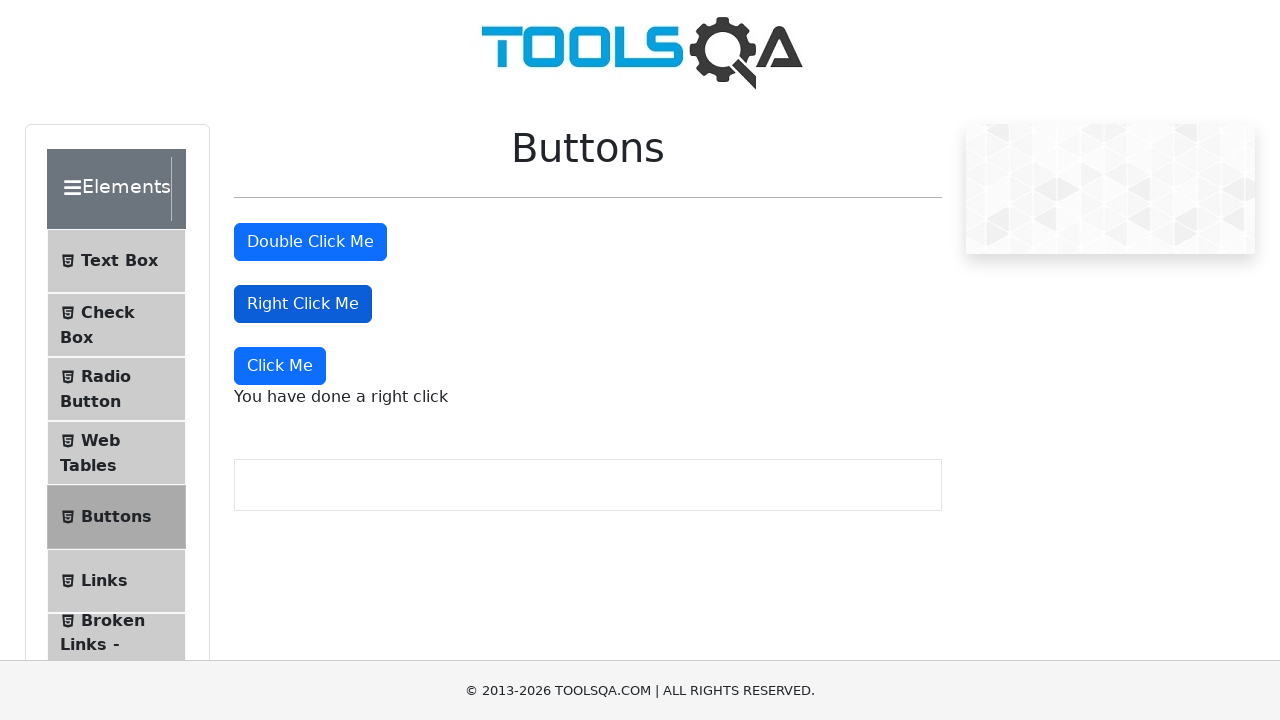

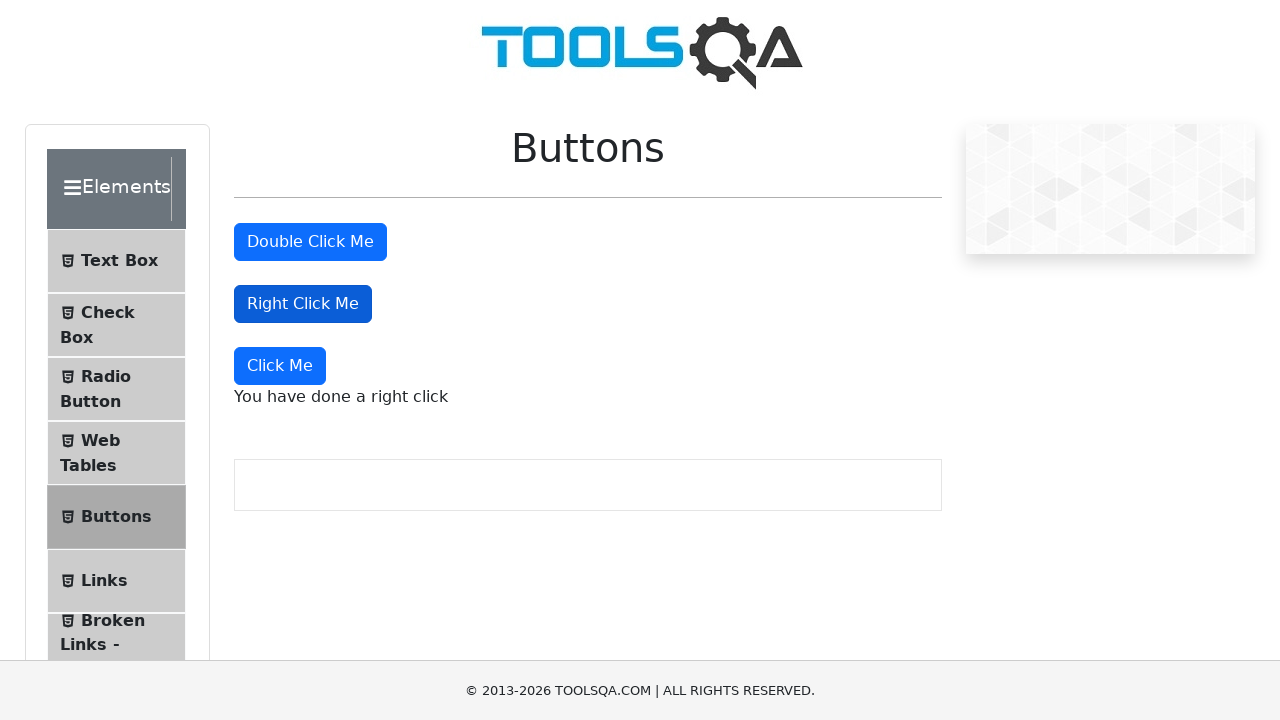